Navigates to the Syntax Projects website and clicks the "Start Practicing" button to begin practice exercises.

Starting URL: http://syntaxprojects.com/index.php

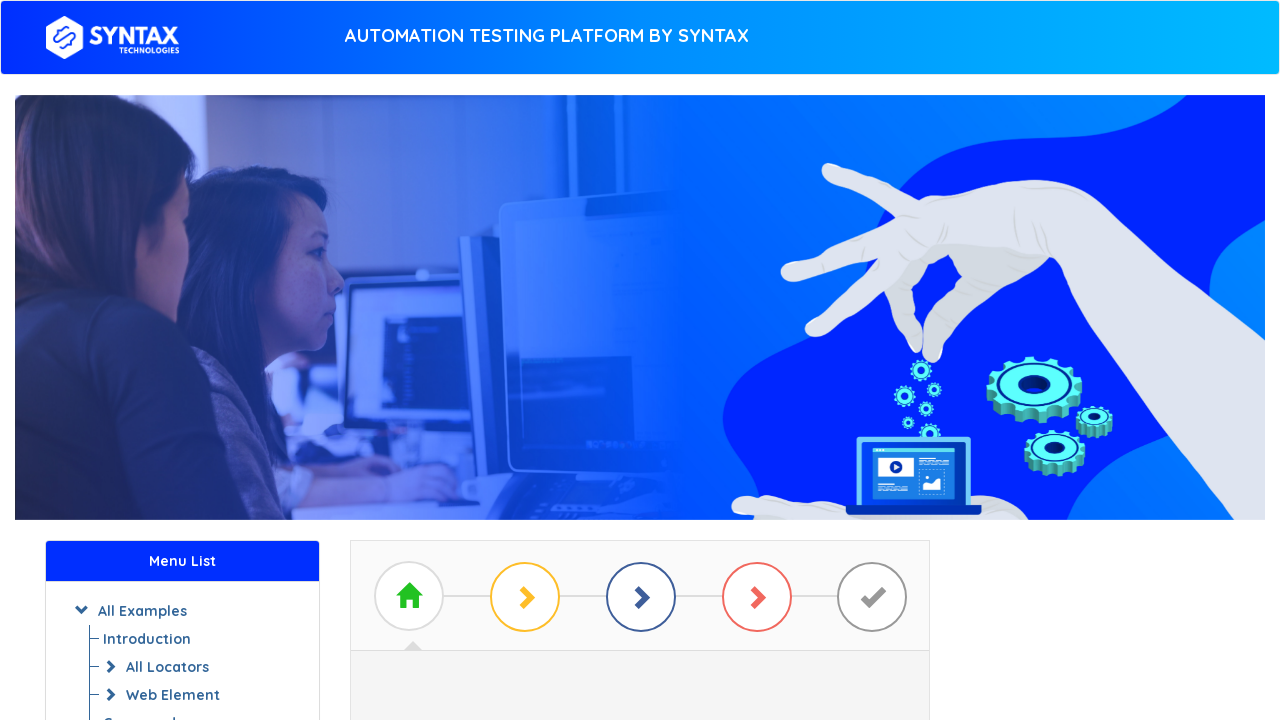

Clicked the 'Start Practicing' button at (640, 372) on #btn_basic_example
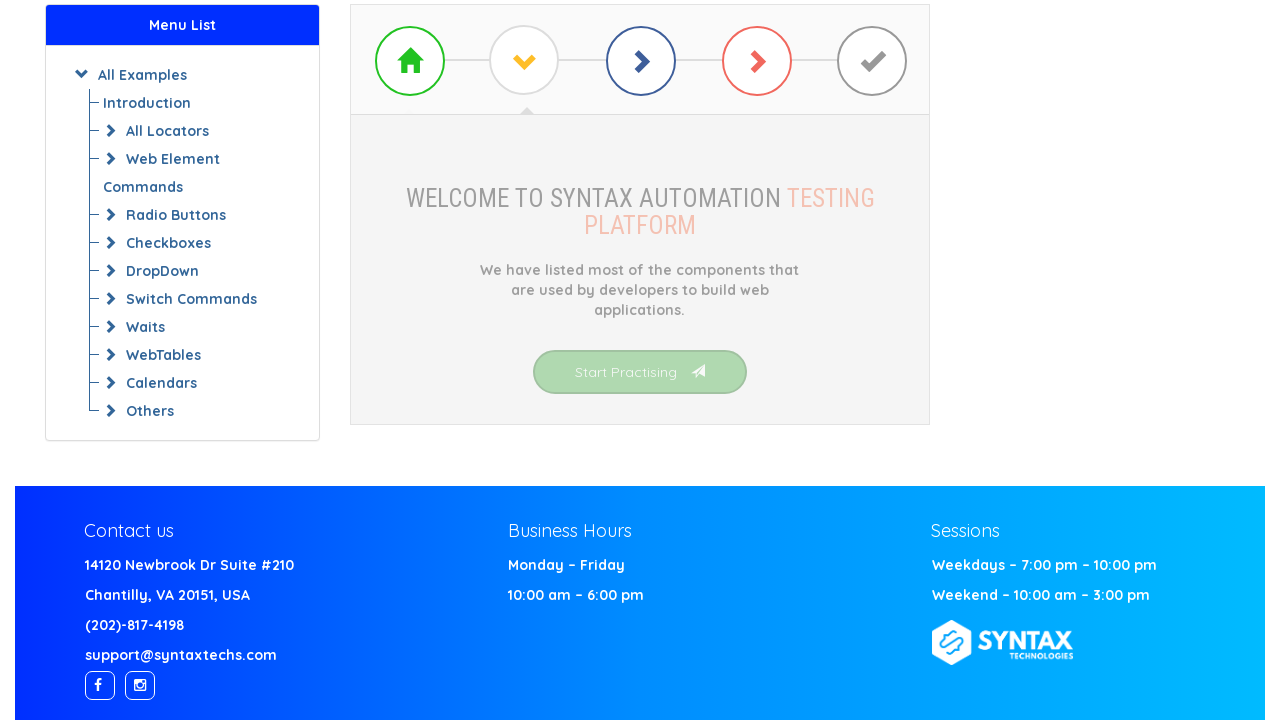

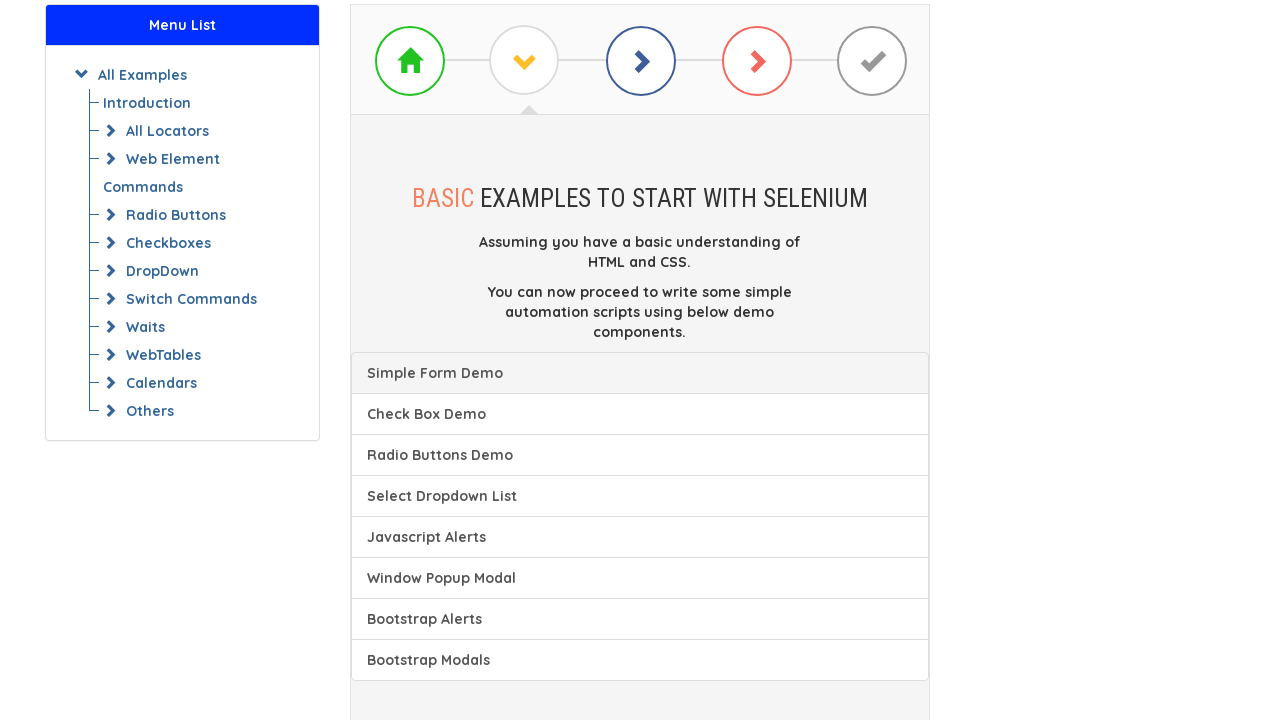